Tests that todo data persists after page reload

Starting URL: https://demo.playwright.dev/todomvc

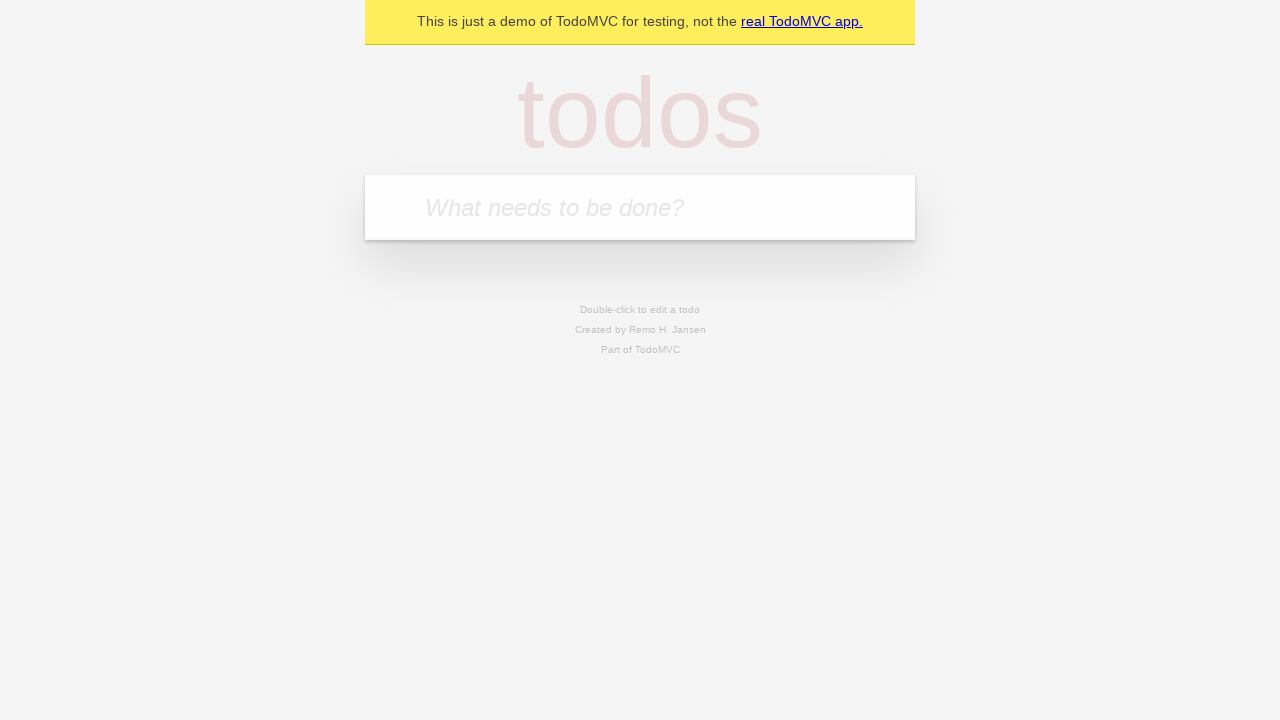

Filled todo input field with 'buy some cheese' on internal:attr=[placeholder="What needs to be done?"i]
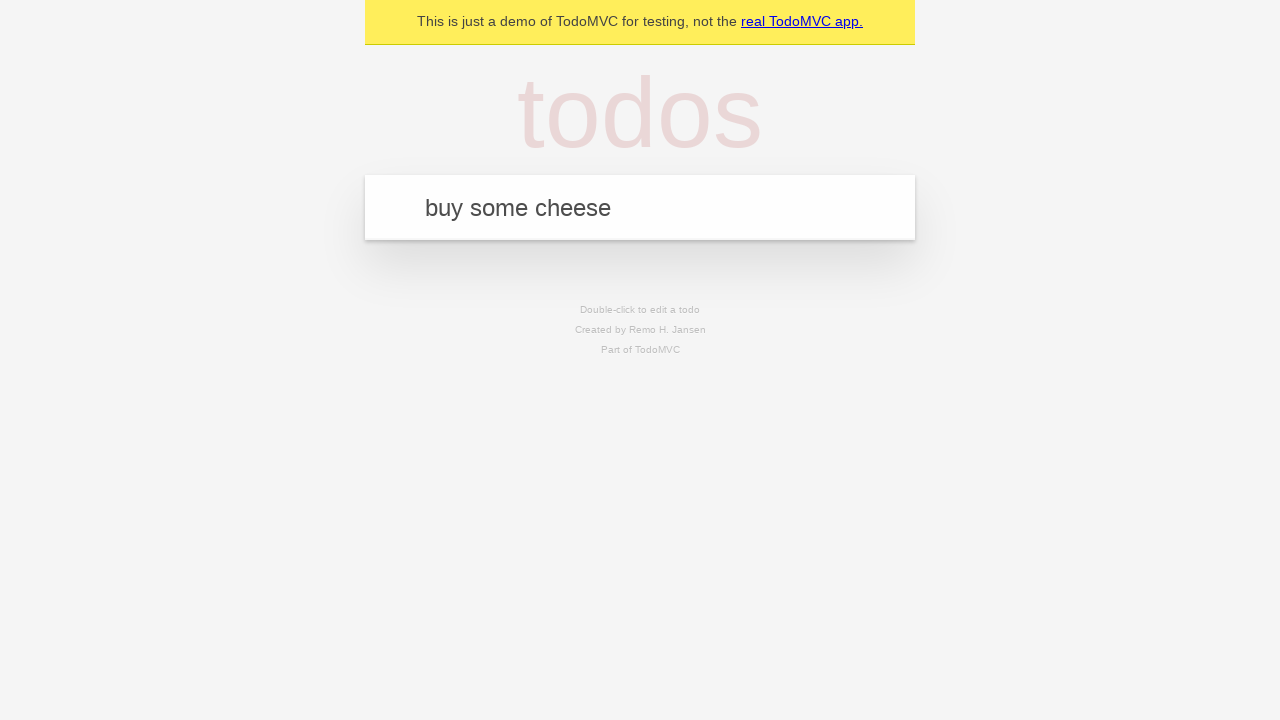

Pressed Enter to create todo 'buy some cheese' on internal:attr=[placeholder="What needs to be done?"i]
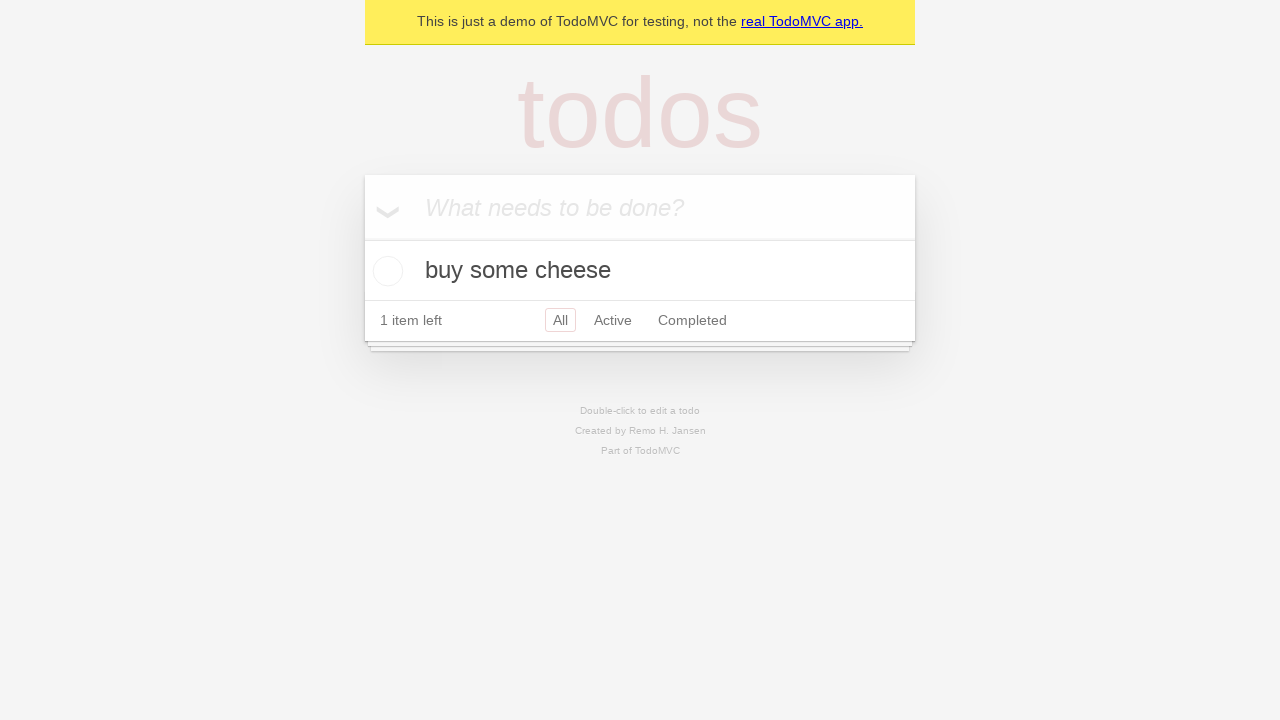

Filled todo input field with 'feed the cat' on internal:attr=[placeholder="What needs to be done?"i]
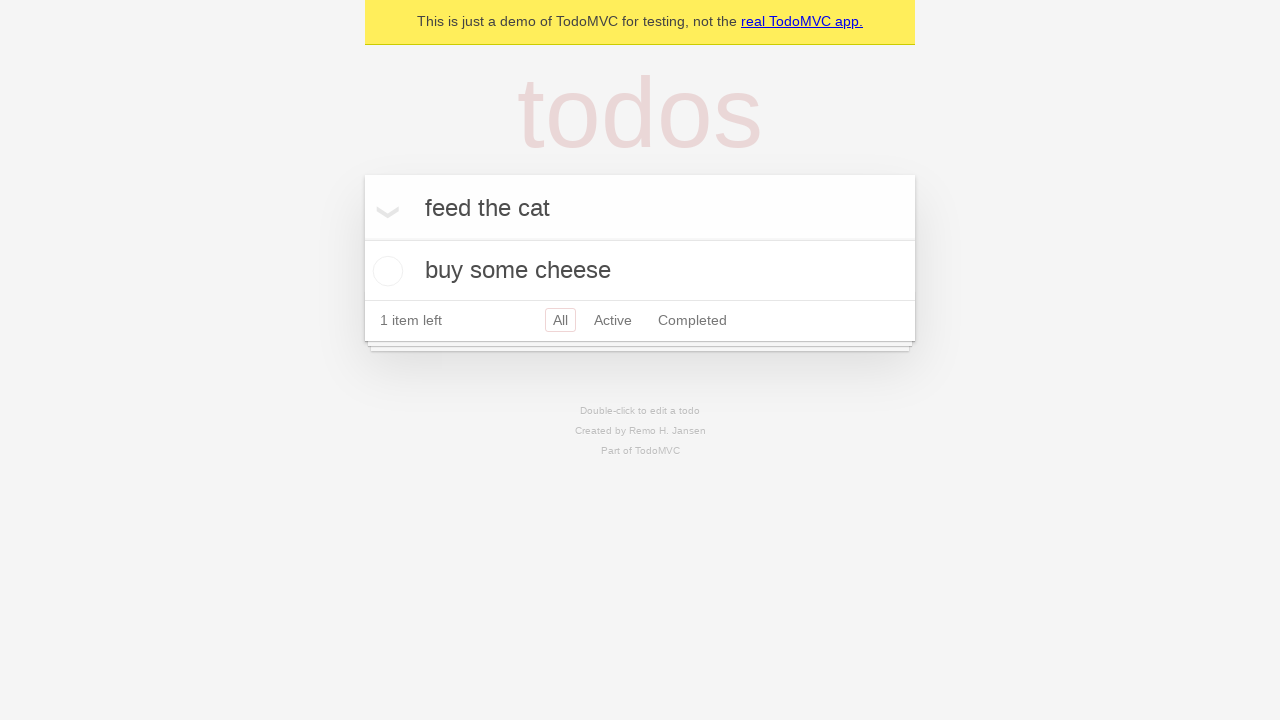

Pressed Enter to create todo 'feed the cat' on internal:attr=[placeholder="What needs to be done?"i]
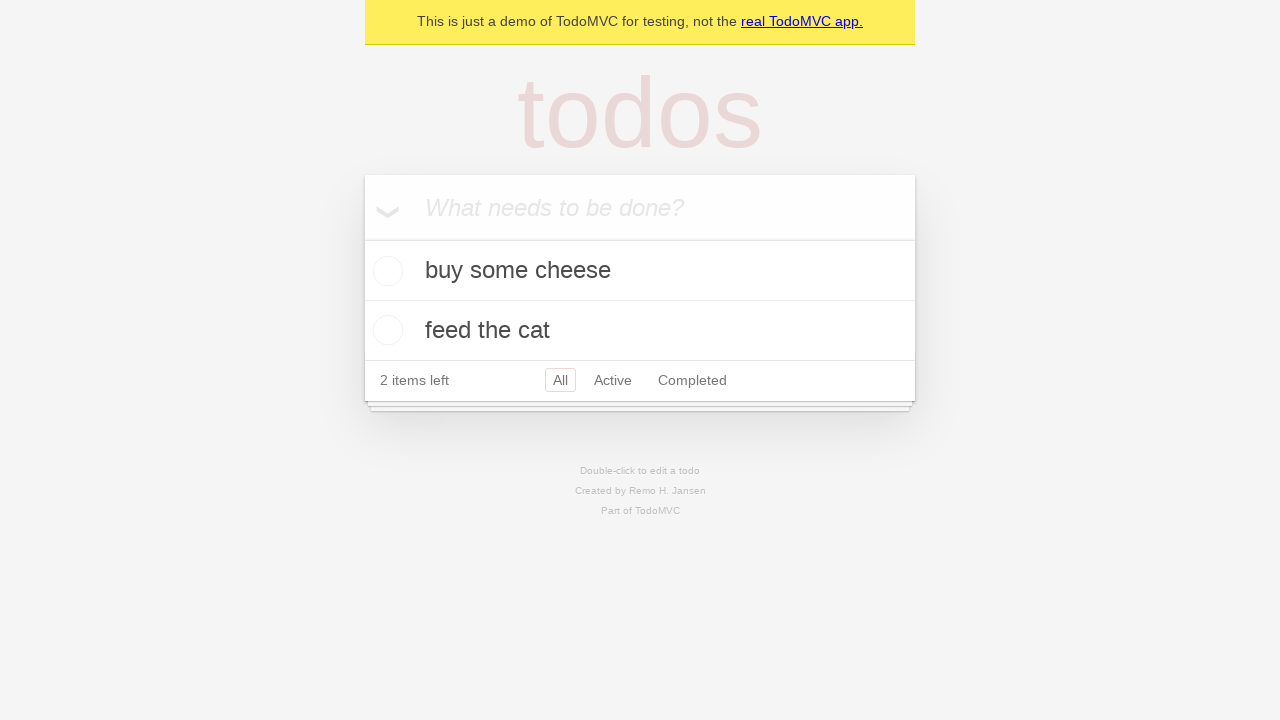

Located first todo item checkbox
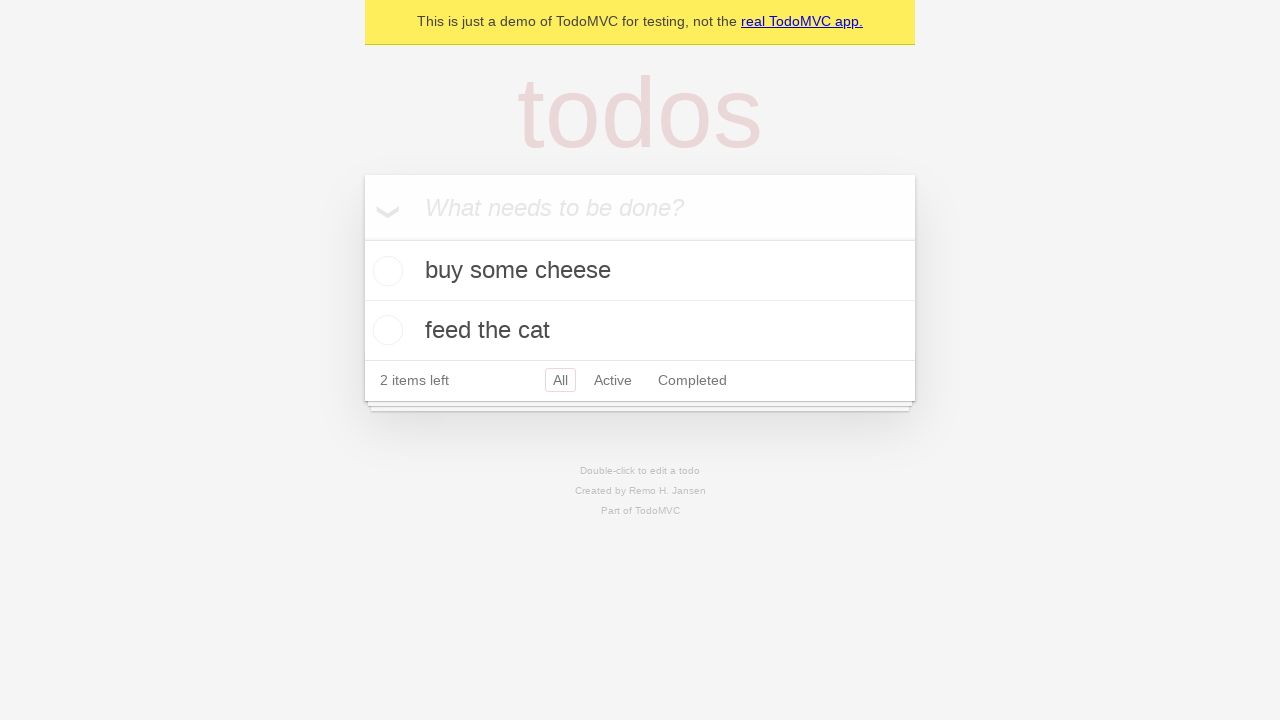

Checked the first todo item at (385, 271) on internal:testid=[data-testid="todo-item"s] >> nth=0 >> internal:role=checkbox
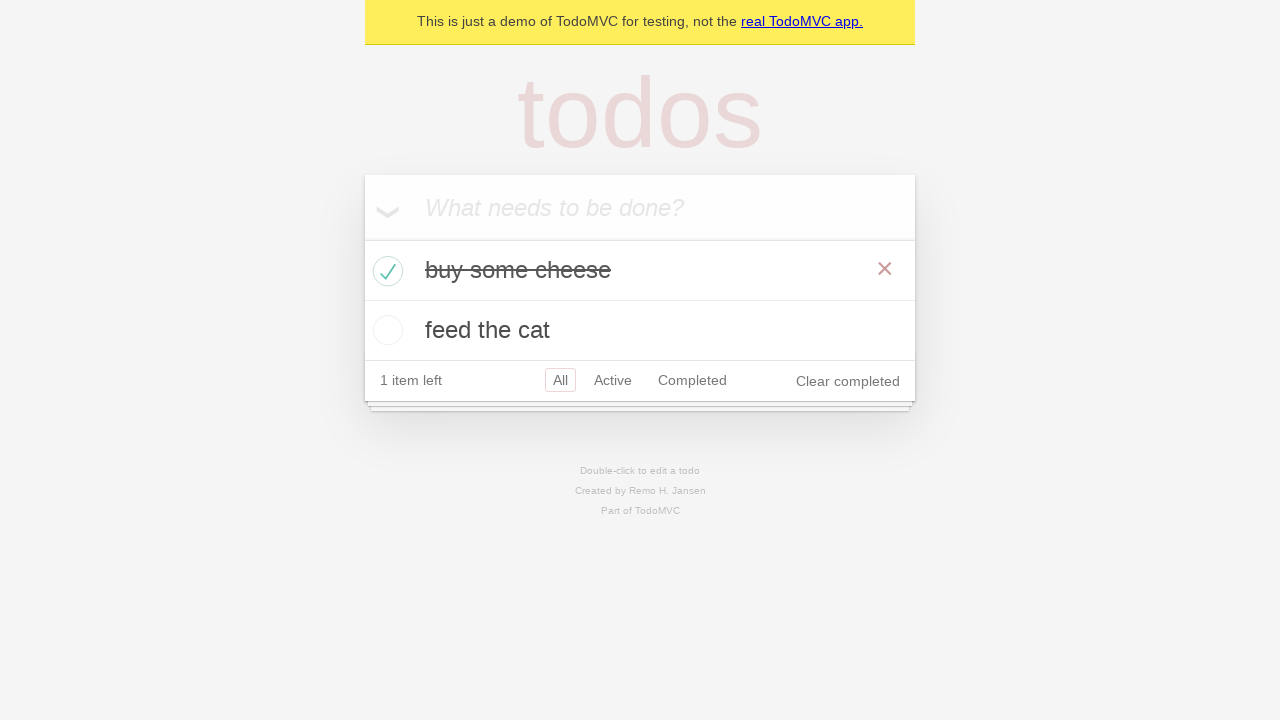

Reloaded the page to test data persistence
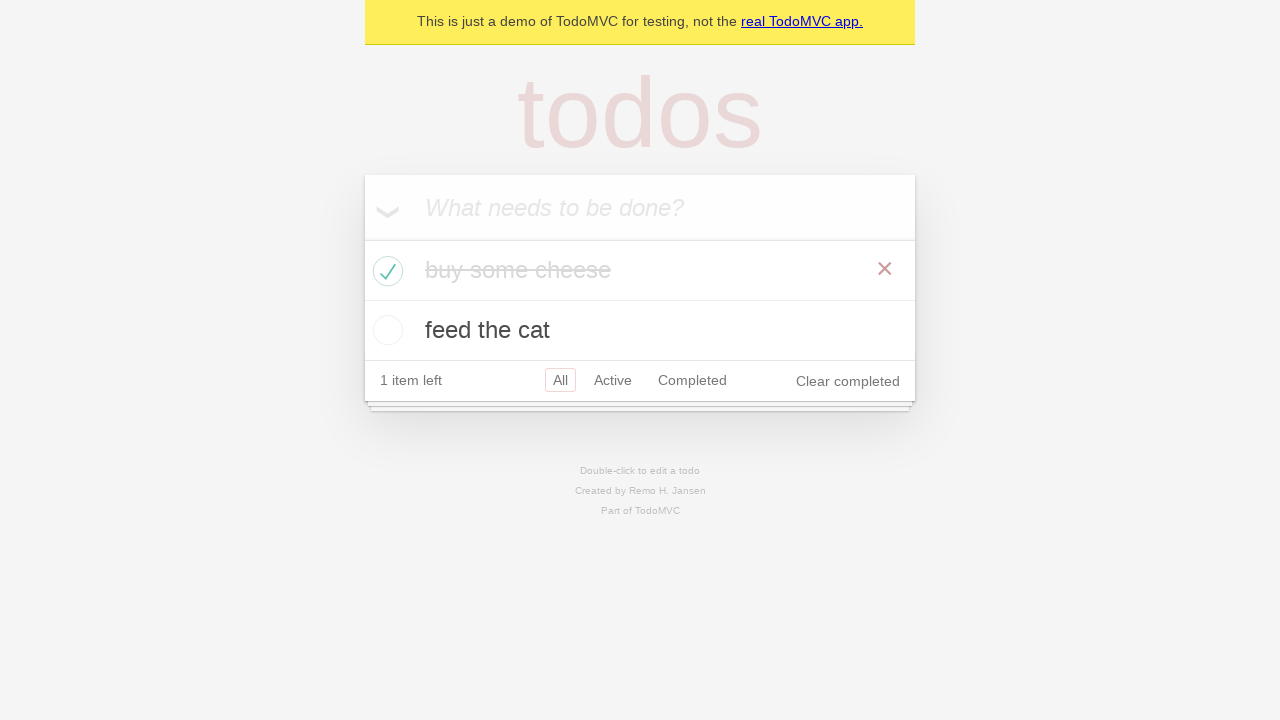

Waited for todo items to reload after page refresh
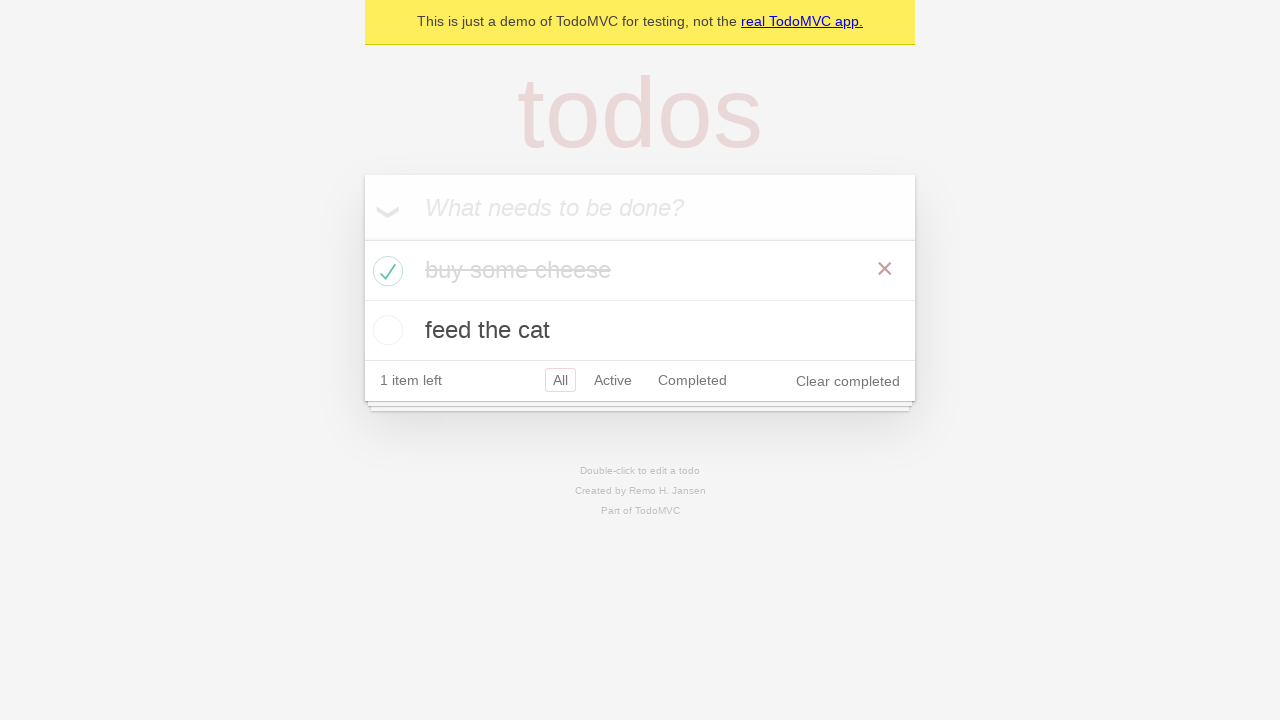

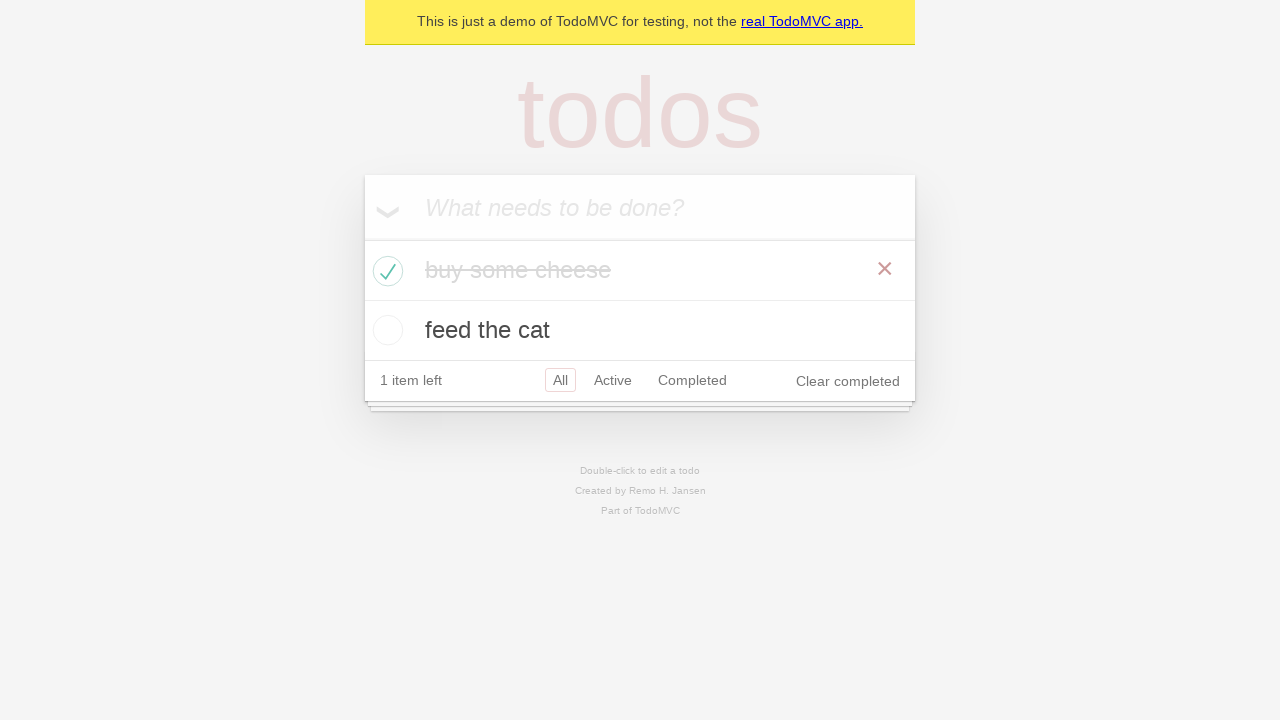